Solves a math problem by reading two numbers, calculating their sum, selecting the result from a dropdown, and submitting the form

Starting URL: http://suninjuly.github.io/selects1.html

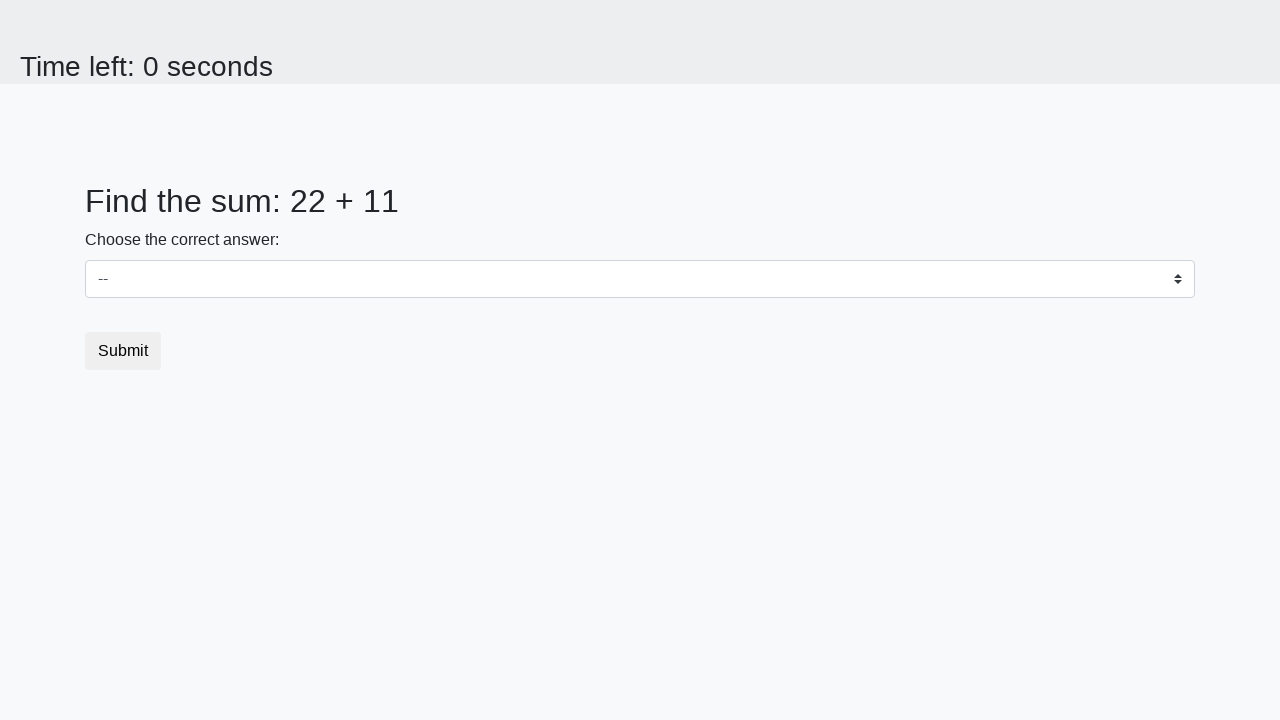

Retrieved first number from #num1 element
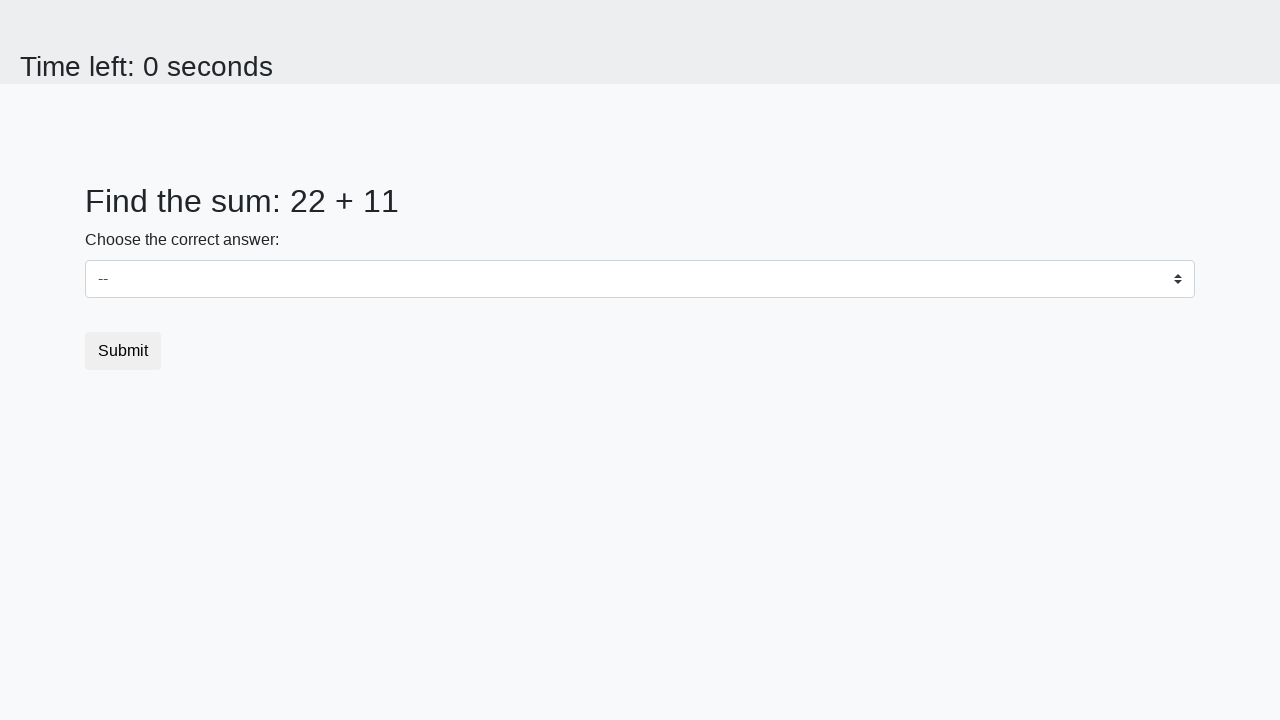

Retrieved second number from #num2 element
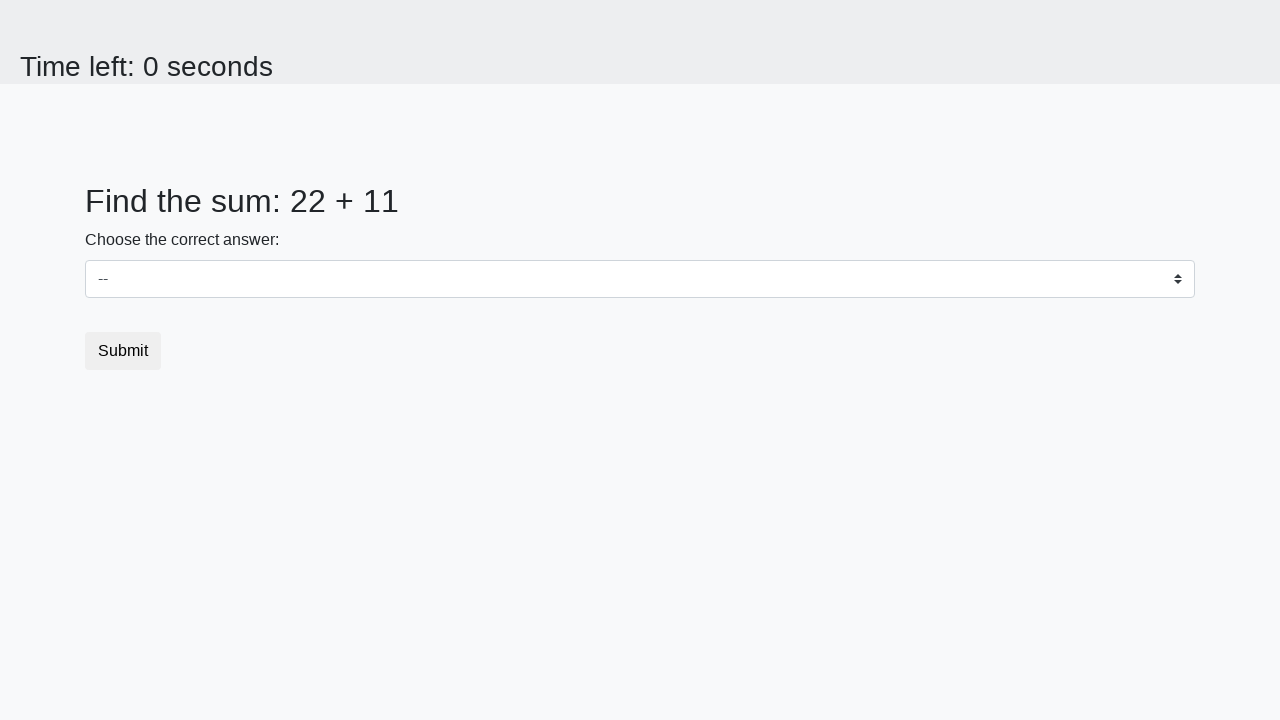

Converted numbers to integers: 22 and 11
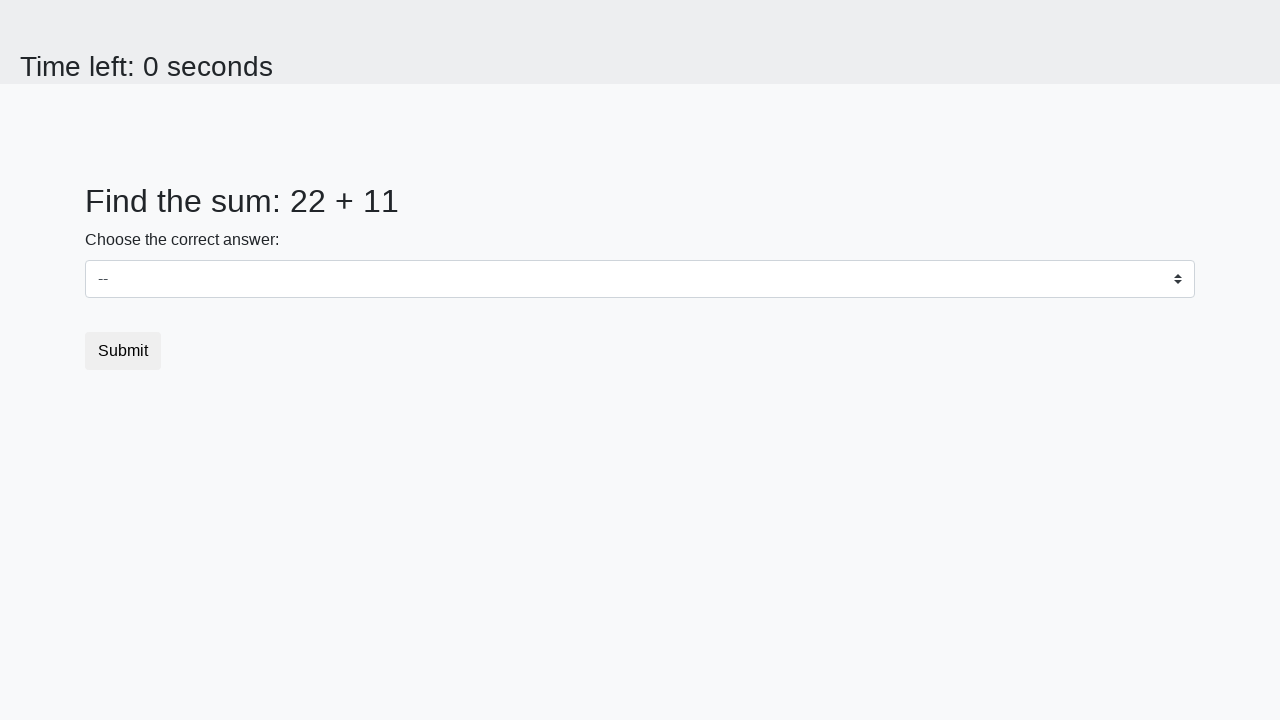

Calculated sum: 22 + 11 = 33
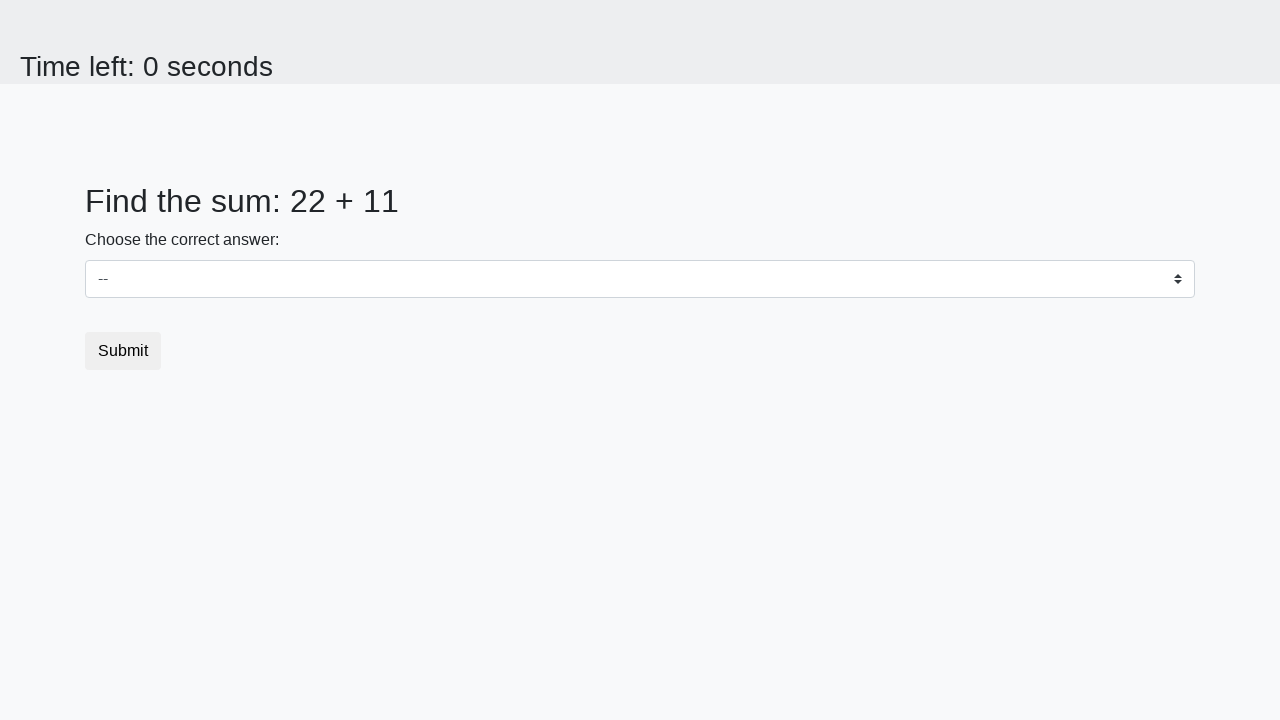

Selected 33 from dropdown on select
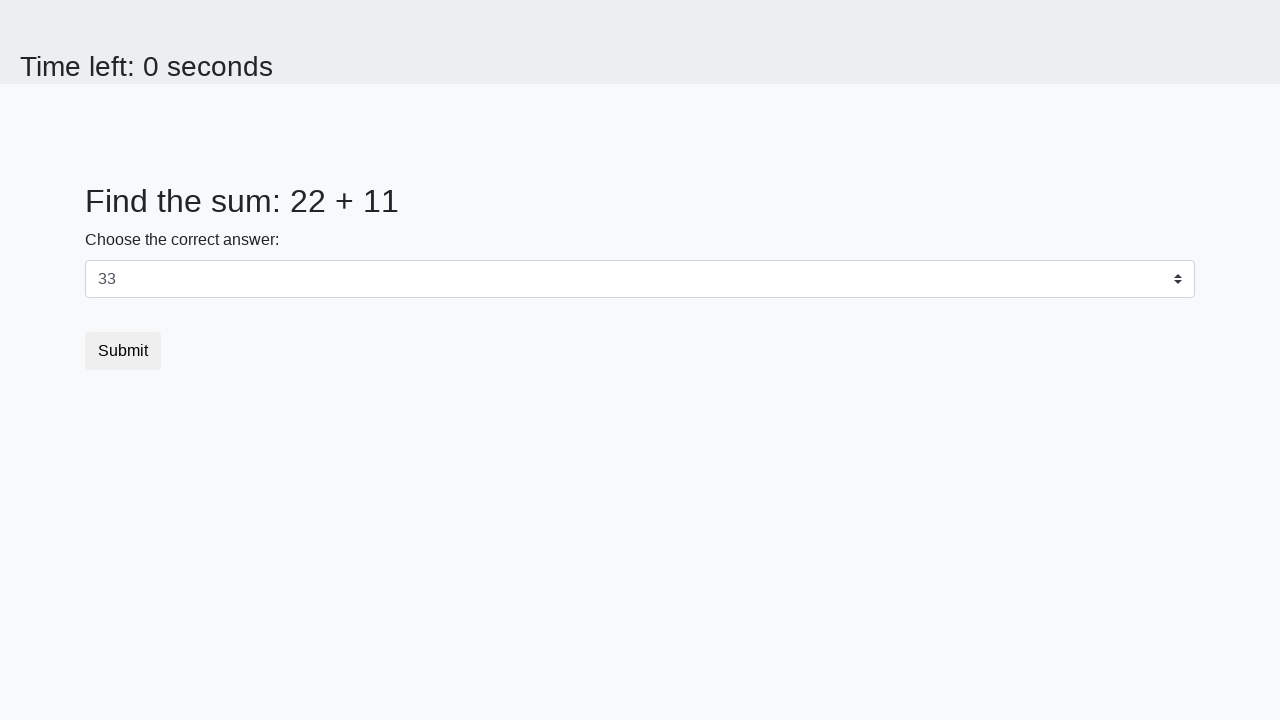

Clicked Submit button to submit the form at (123, 351) on xpath=//button[contains(text(), 'Submit')]
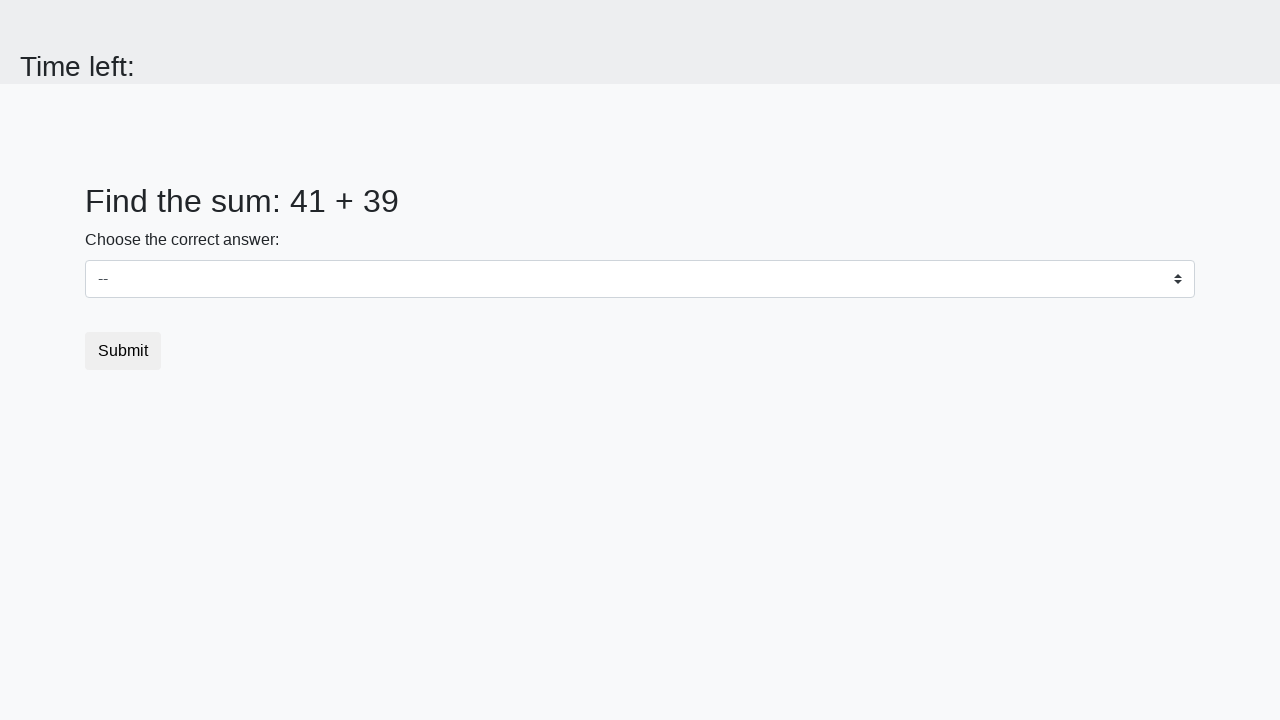

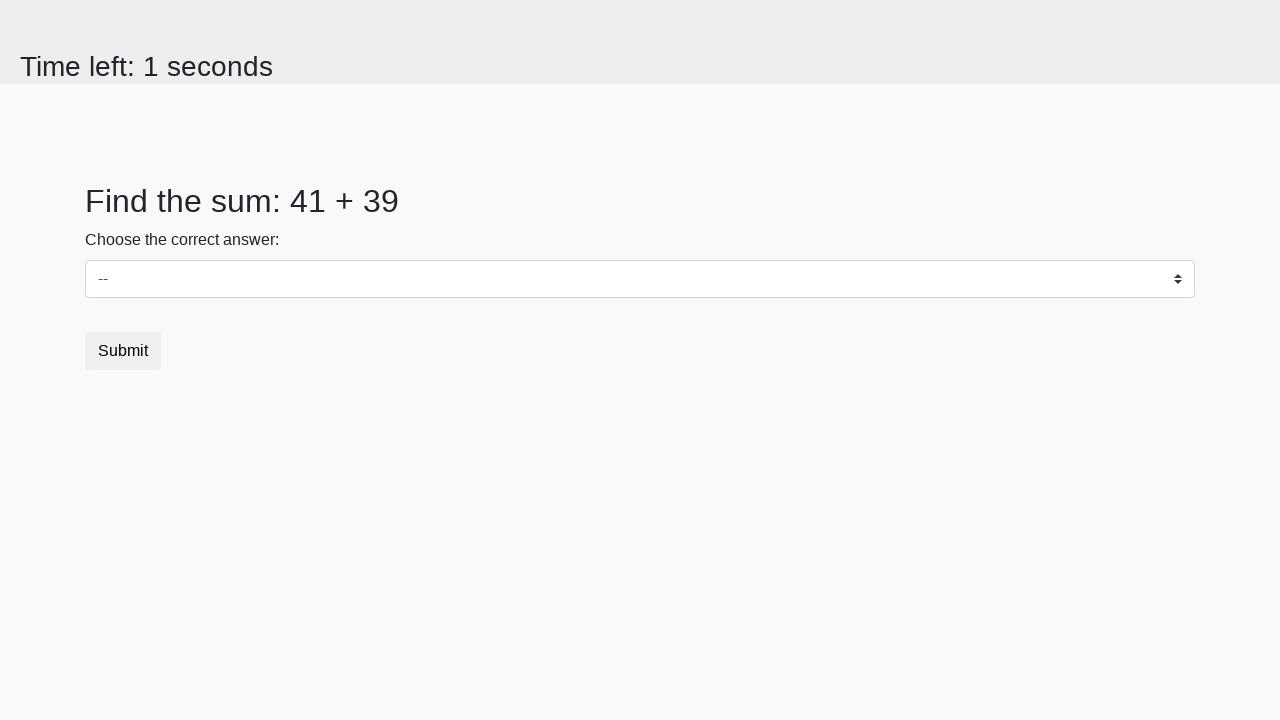